Tests static dropdown selection using Select tag by selecting options via visible text, index, and value methods

Starting URL: https://rahulshettyacademy.com/dropdownsPractise/

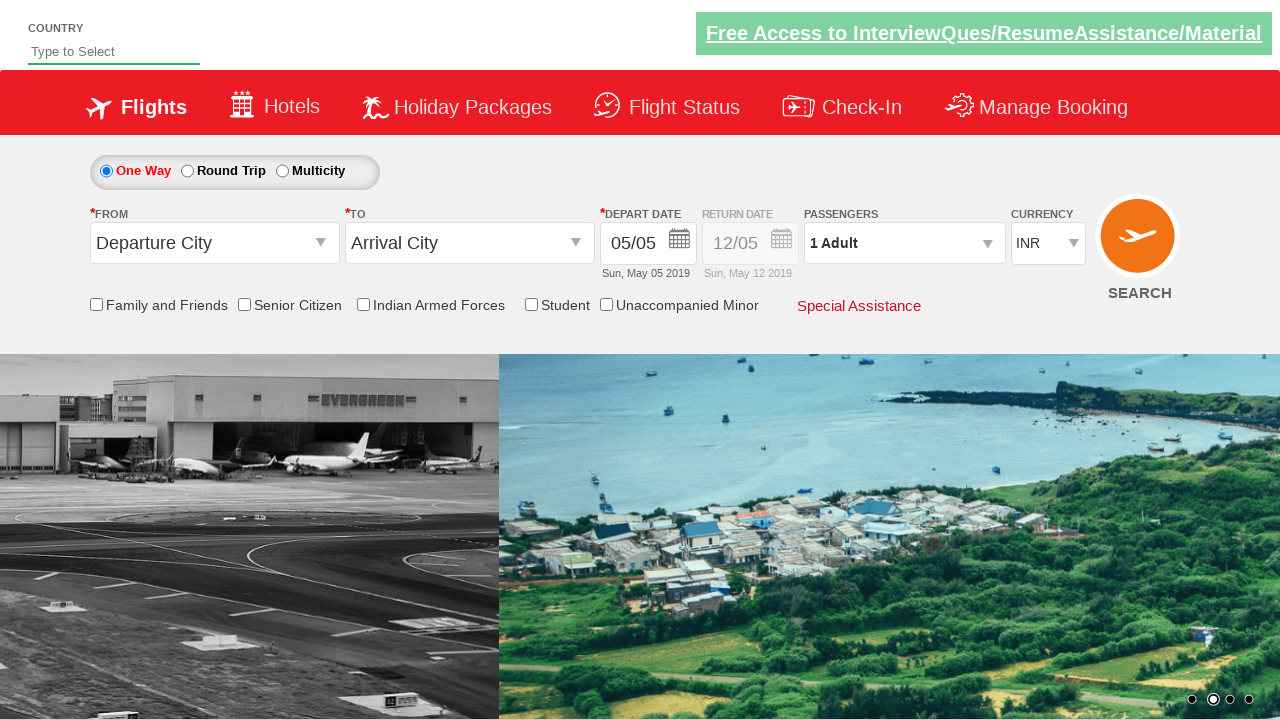

Selected USD from currency dropdown by visible text on #ctl00_mainContent_DropDownListCurrency
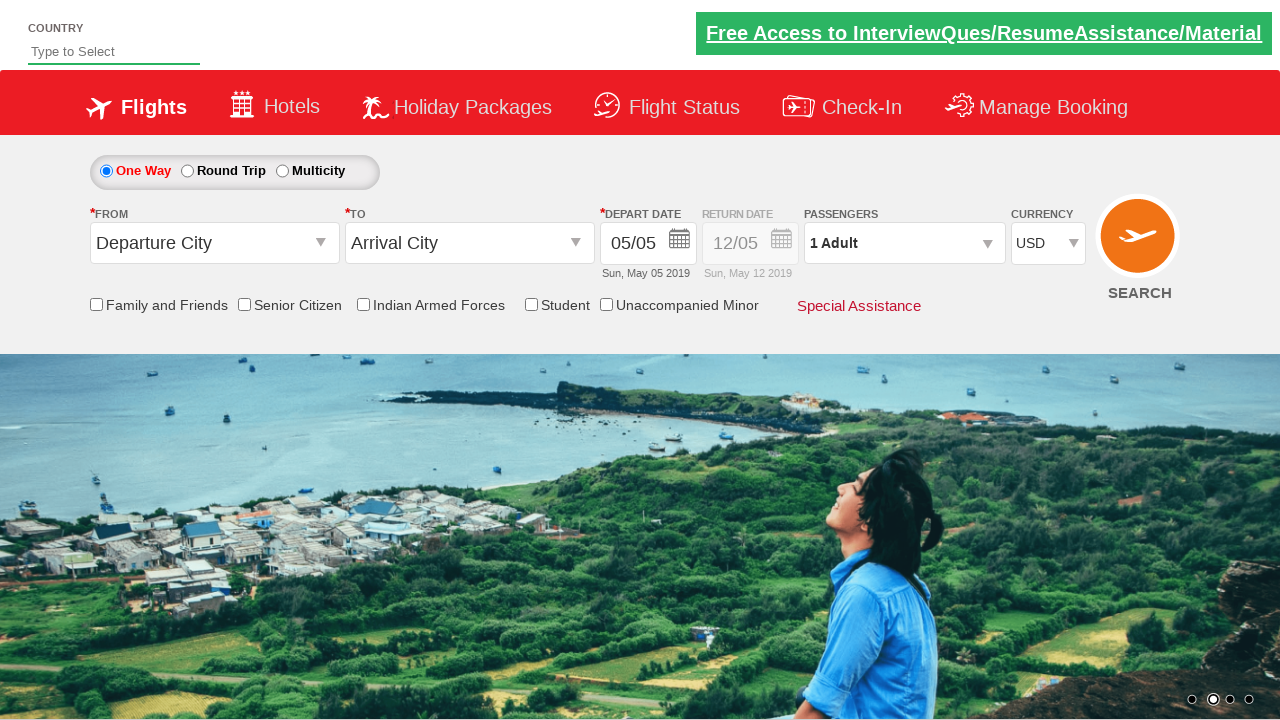

Selected dropdown option at index 2 on #ctl00_mainContent_DropDownListCurrency
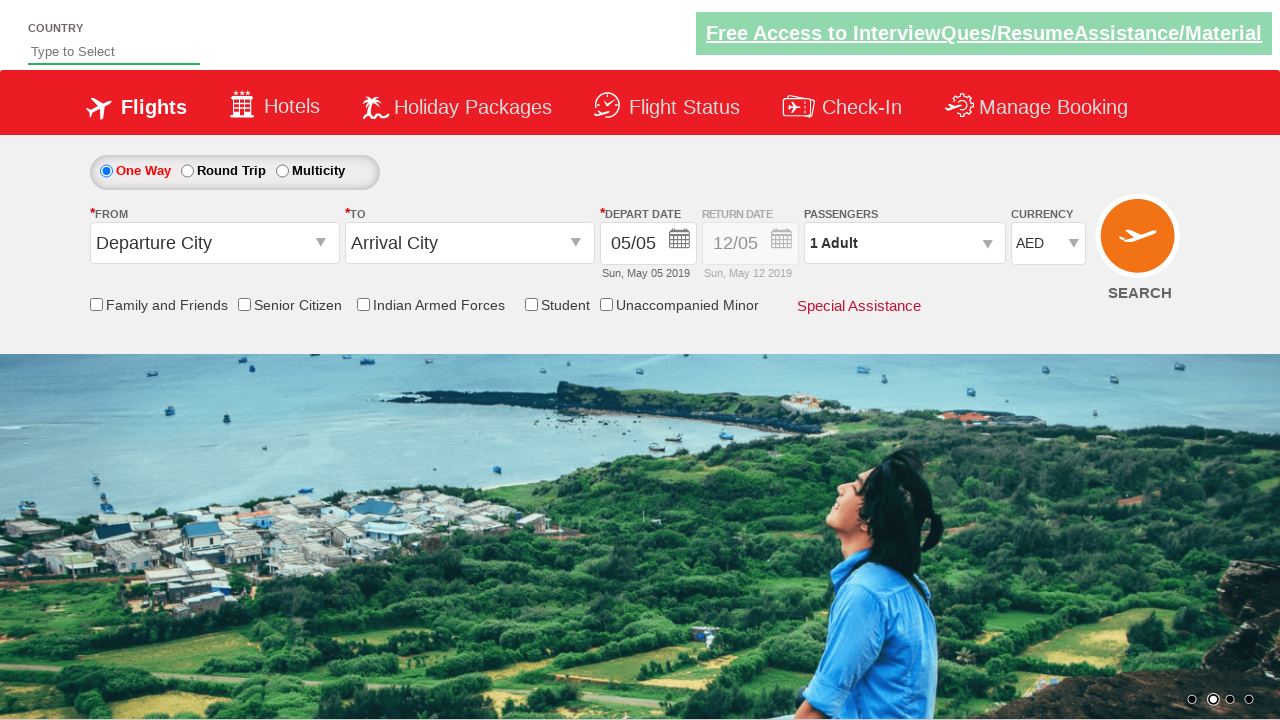

Selected INR from currency dropdown by value on #ctl00_mainContent_DropDownListCurrency
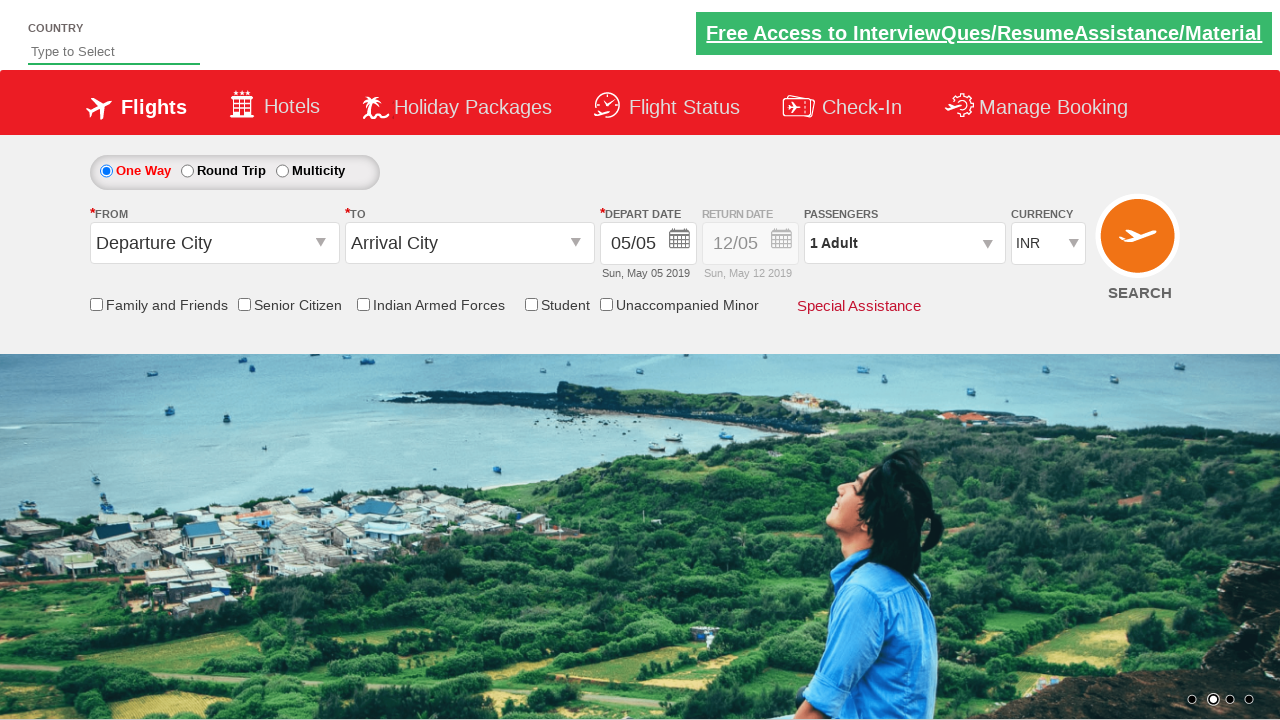

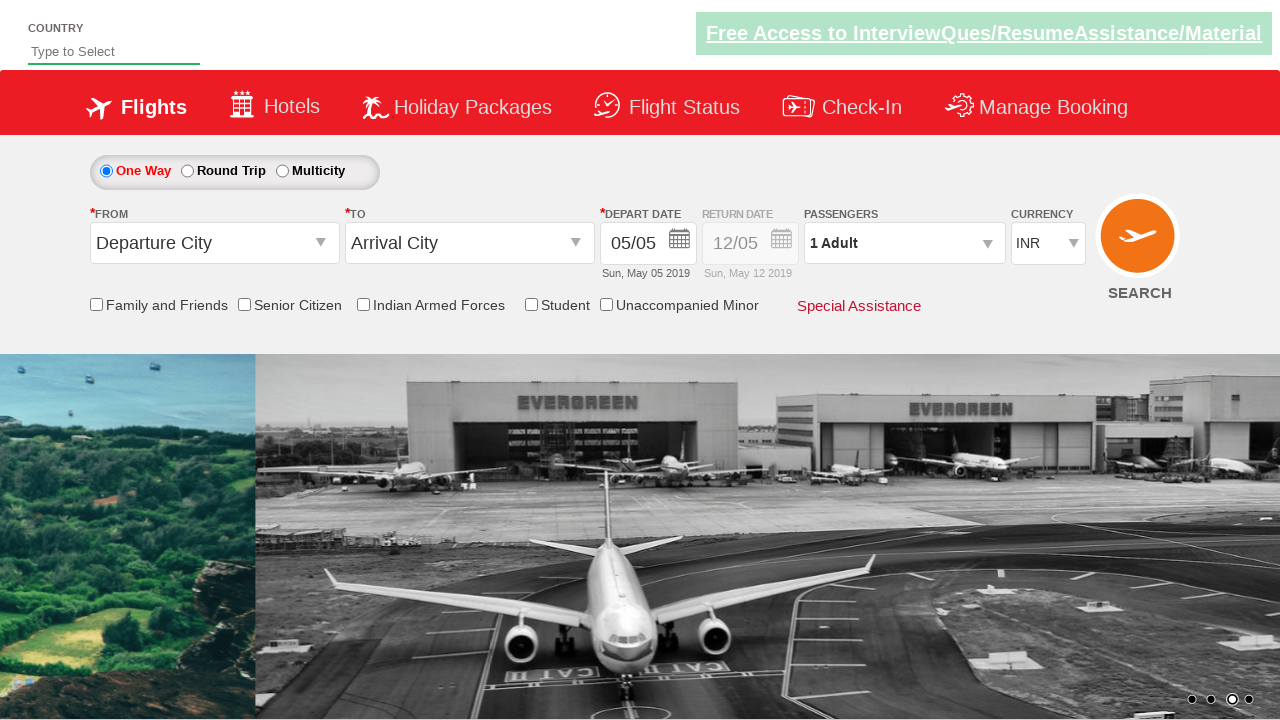